Tests filling out a practice registration form with personal details including name, email, gender, phone number, date of birth, and subjects

Starting URL: https://demoqa.com/automation-practice-form

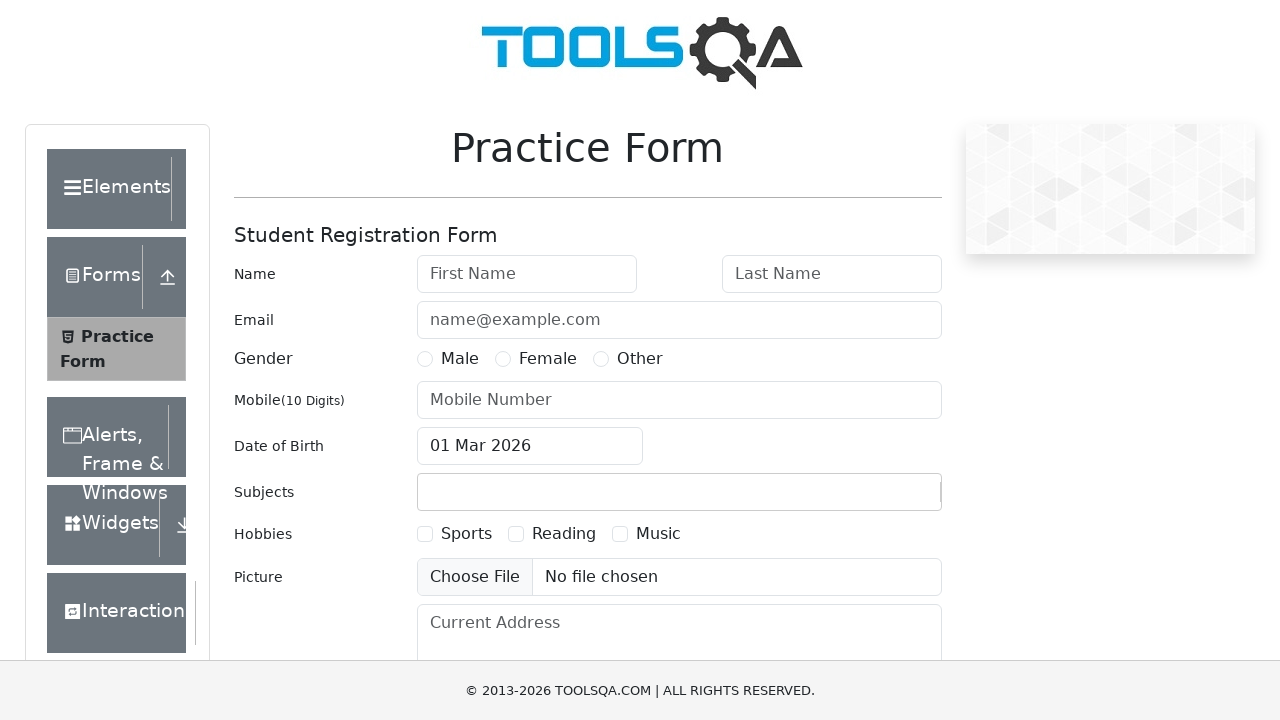

Filled first name field with 'Sergey' on #firstName
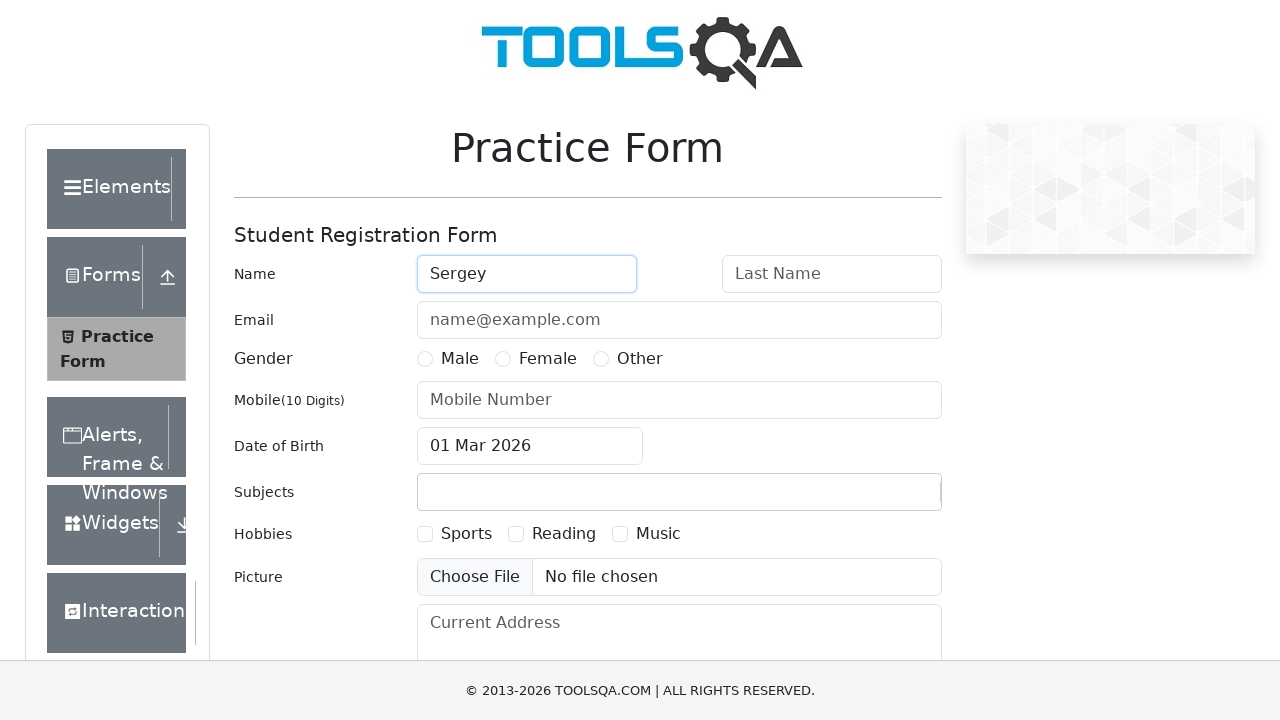

Filled last name field with 'Starostin' on #lastName
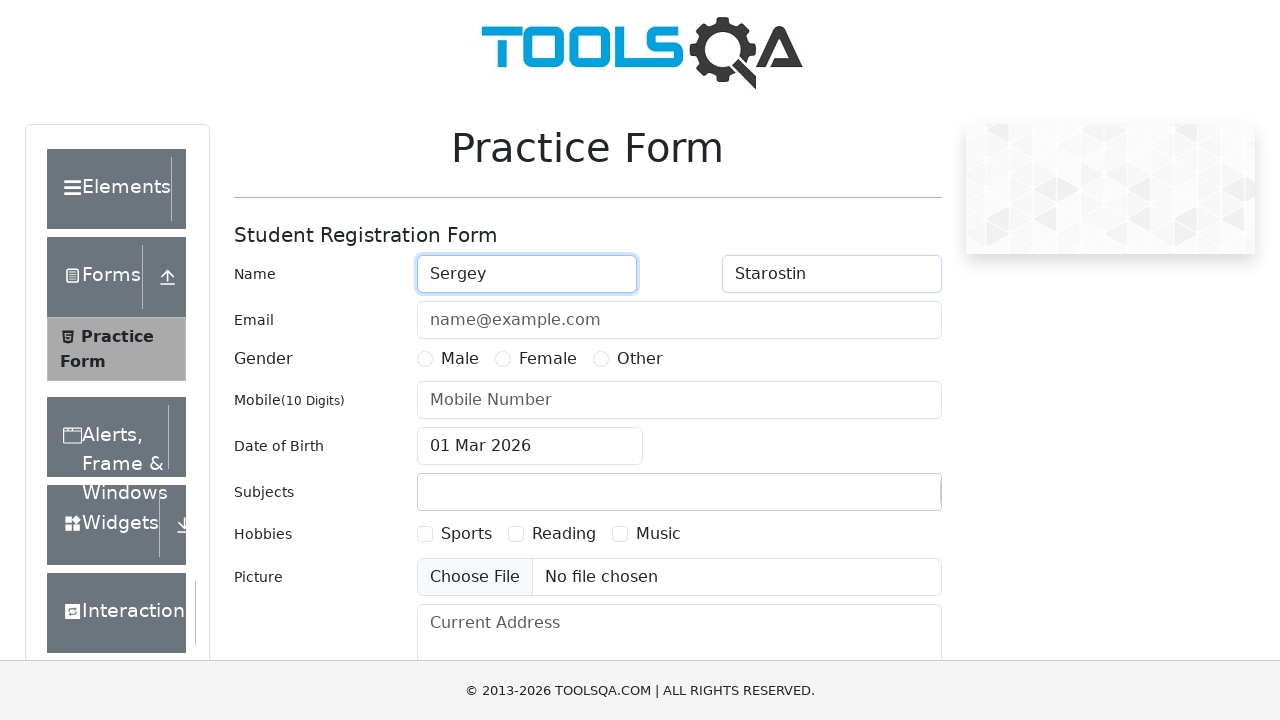

Filled email field with 'adelaide.star@sss.com' on #userEmail
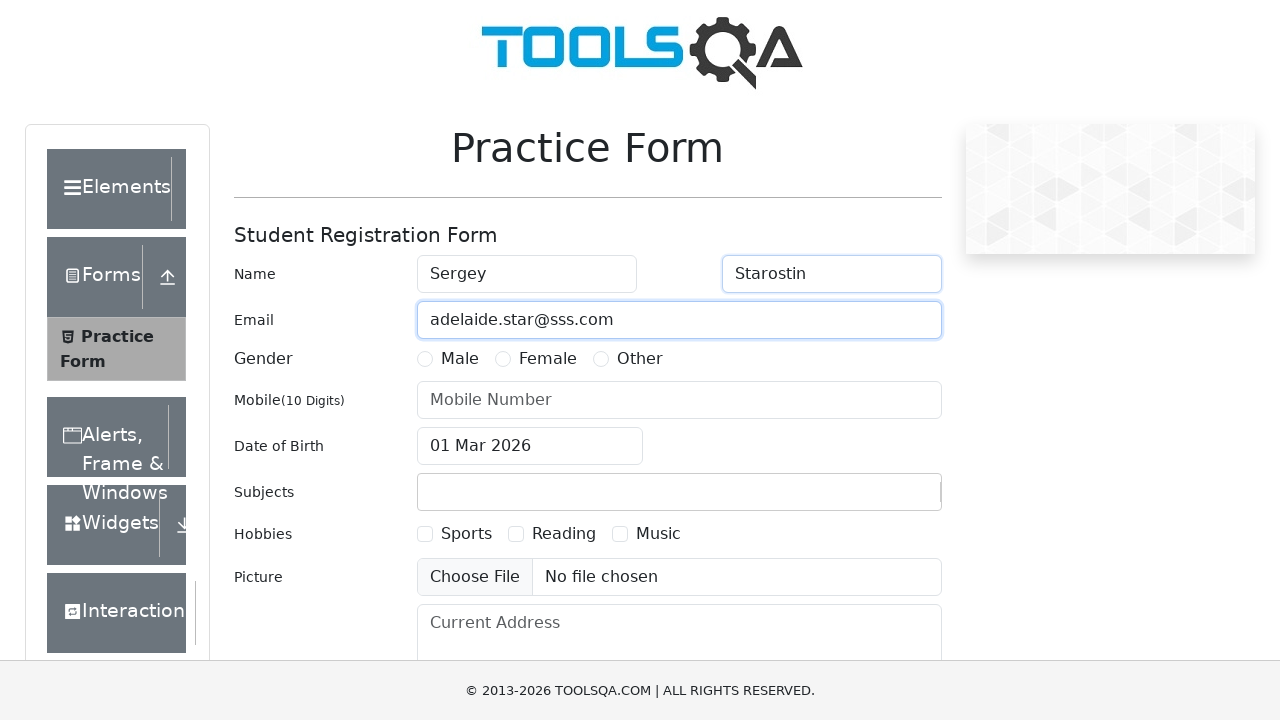

Selected gender option 'Male' at (126, 424) on text=Male
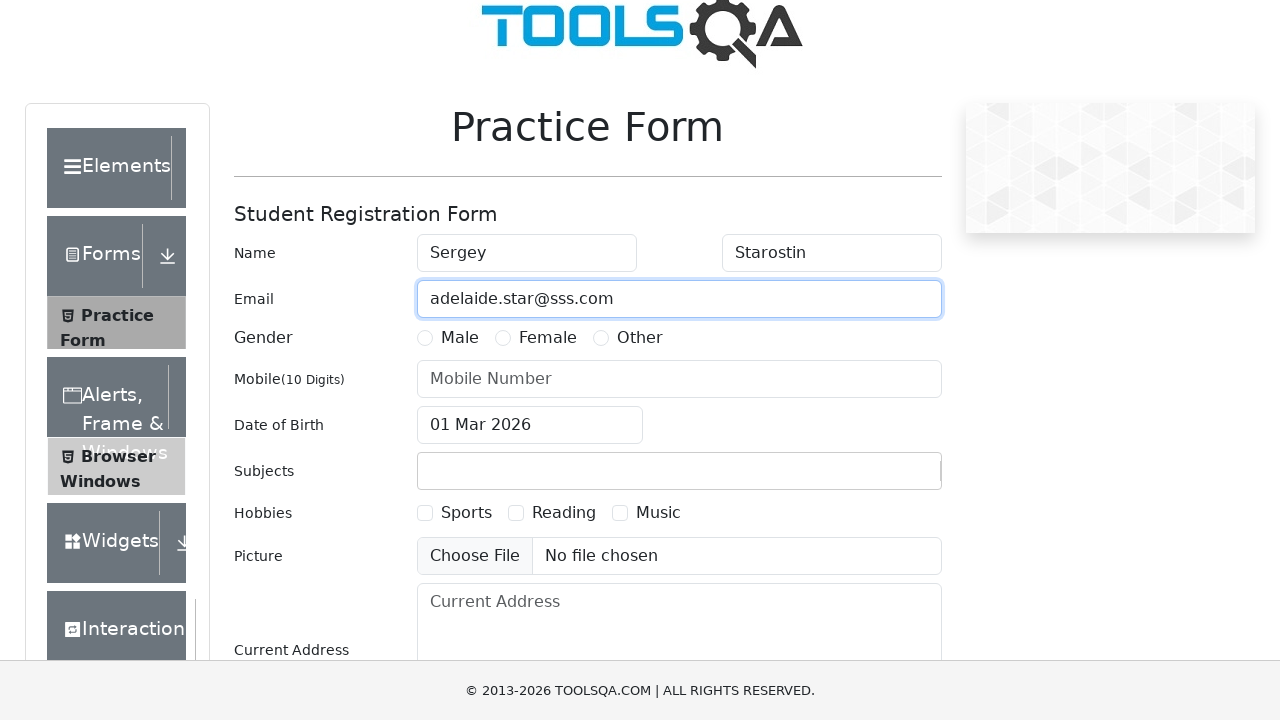

Filled phone number field with '89992525543' on #userNumber
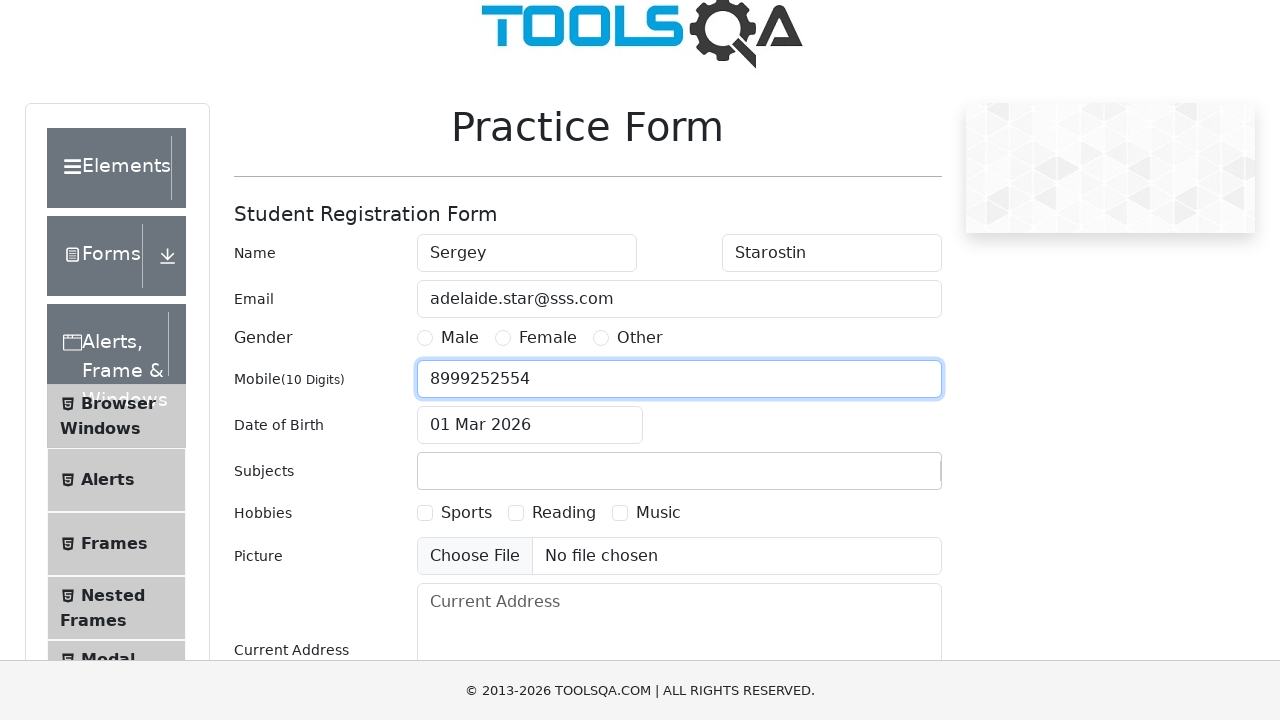

Clicked date of birth input to open date picker at (530, 425) on #dateOfBirthInput
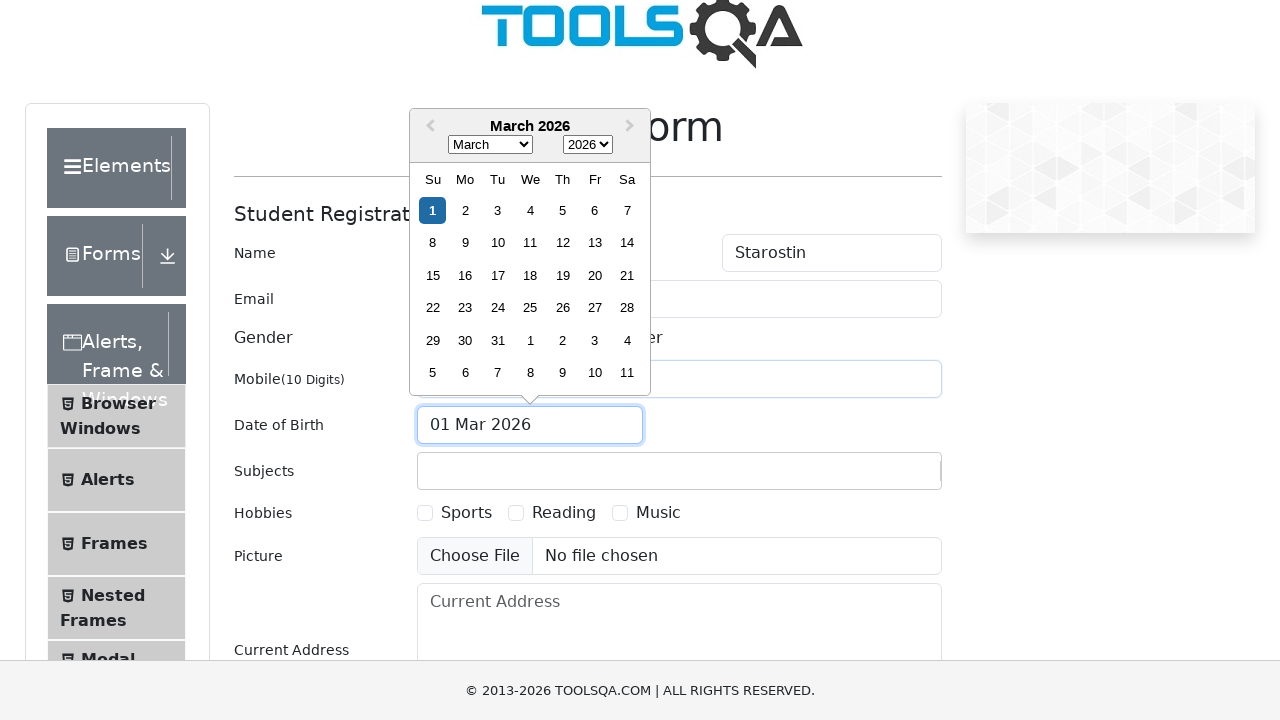

Clicked month dropdown in date picker at (490, 145) on .react-datepicker__month-select
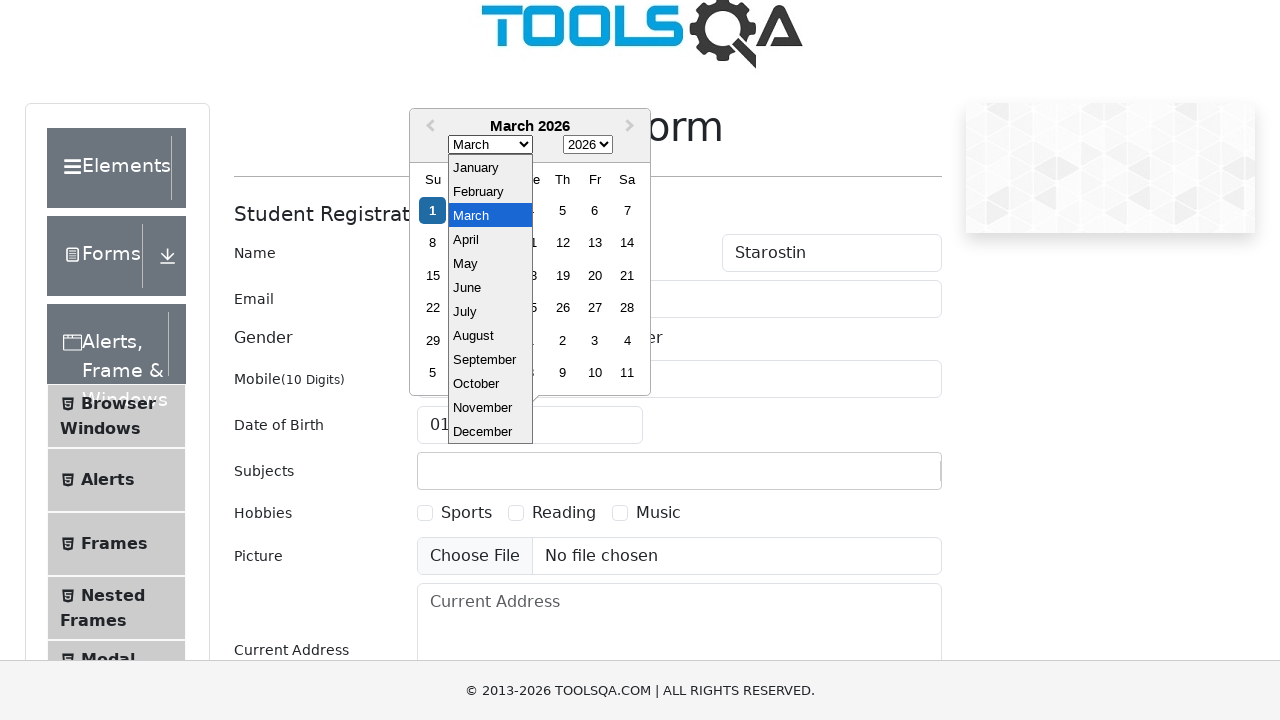

Selected 'March' from month dropdown on .react-datepicker__month-select
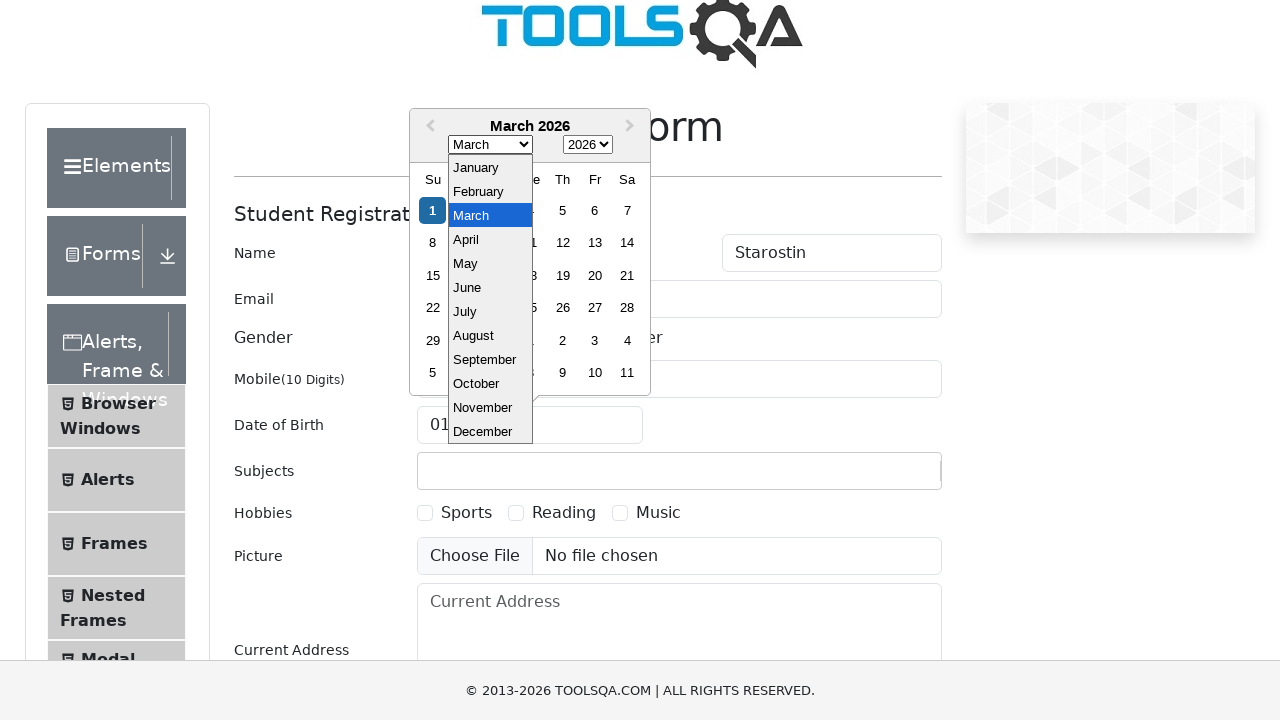

Clicked year dropdown in date picker at (588, 145) on .react-datepicker__year-select
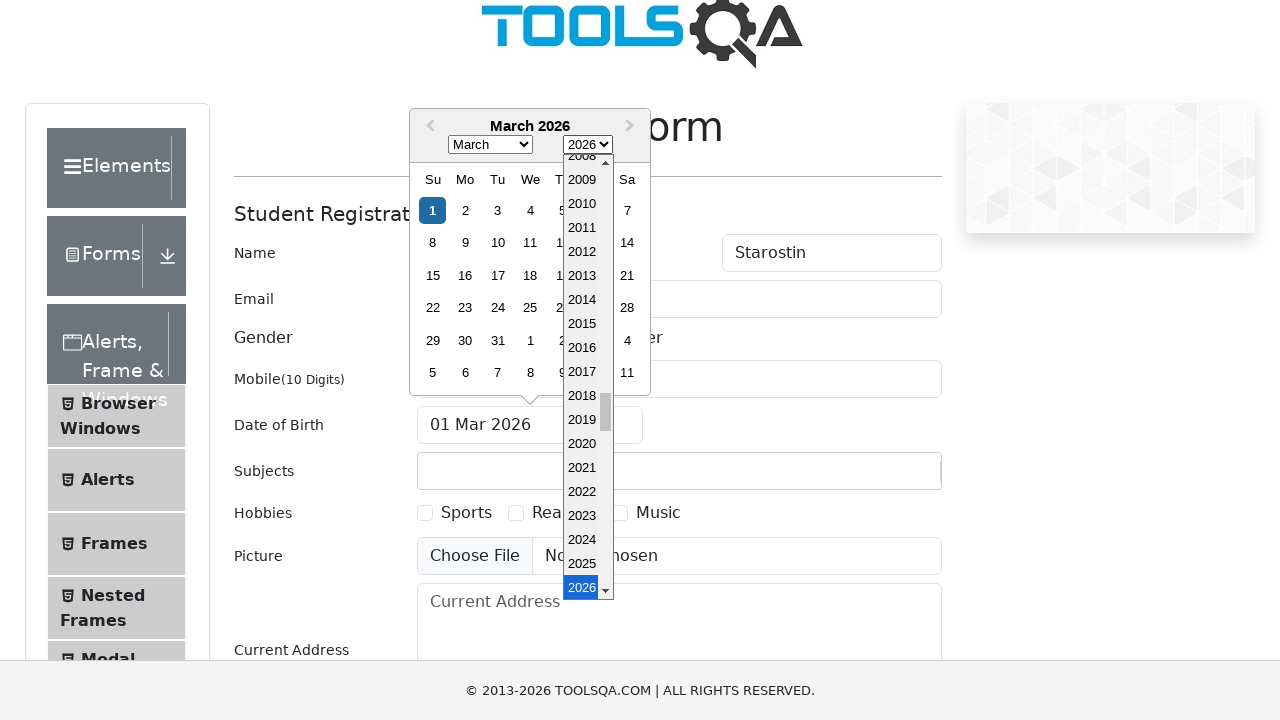

Selected '1989' from year dropdown on .react-datepicker__year-select
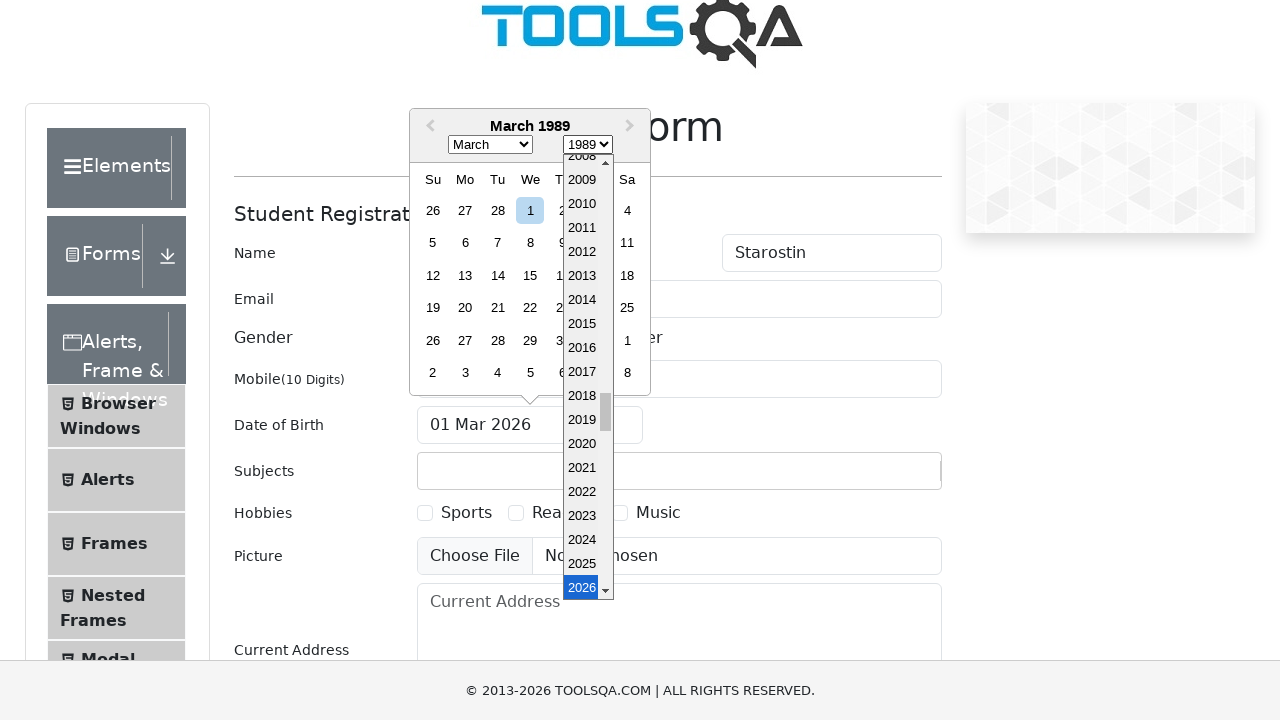

Selected day 19 from date picker calendar at (433, 308) on .react-datepicker__day--019
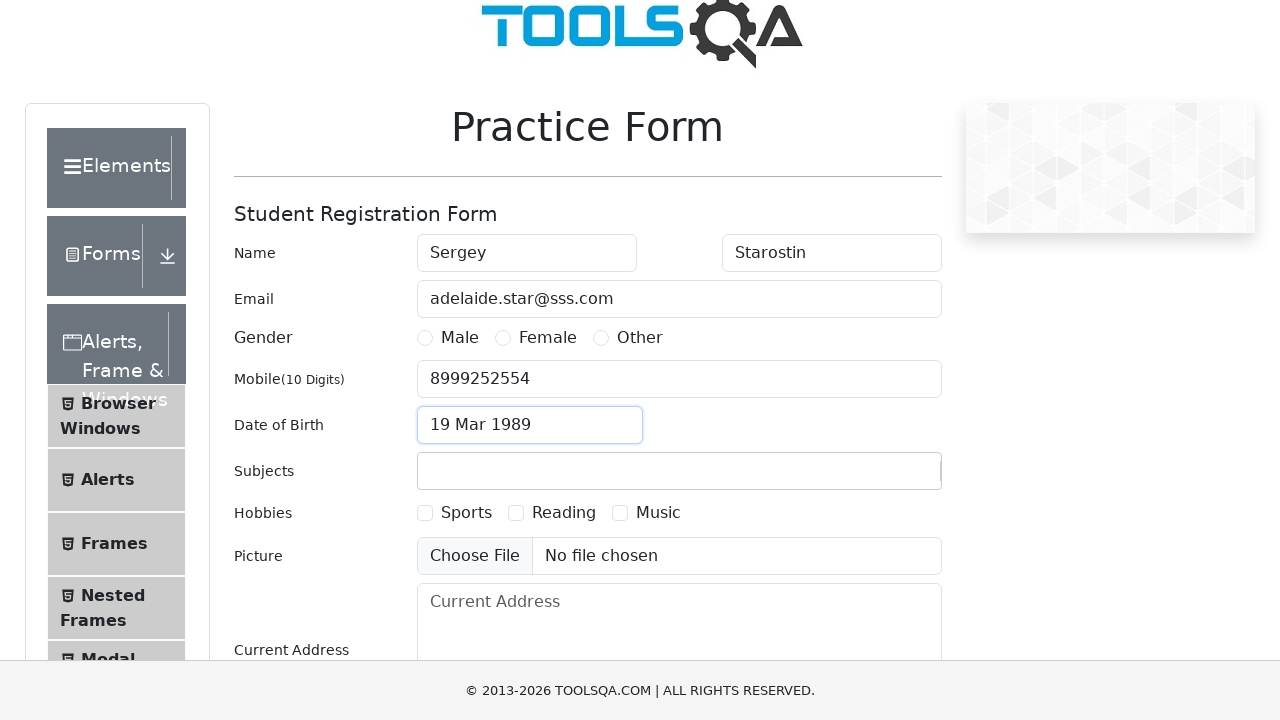

Clicked subjects input field at (430, 471) on .subjects-auto-complete__input
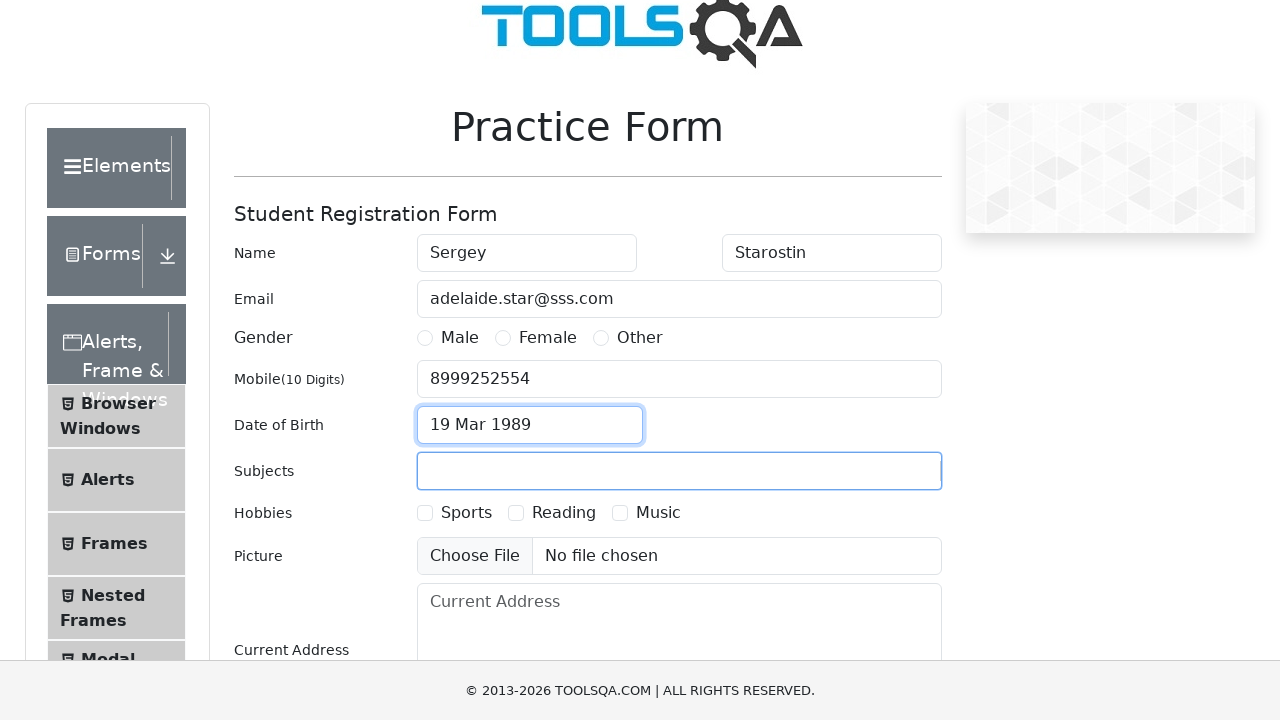

Filled subjects field with 'Arts' on #subjectsInput
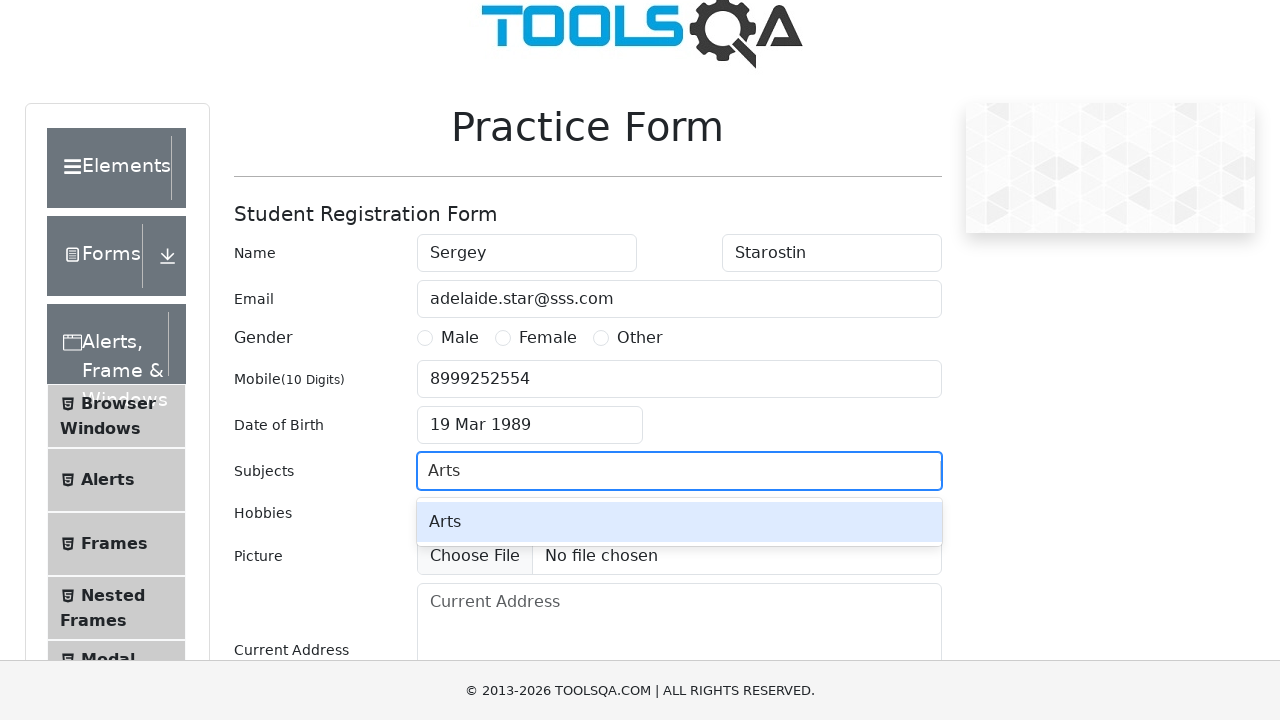

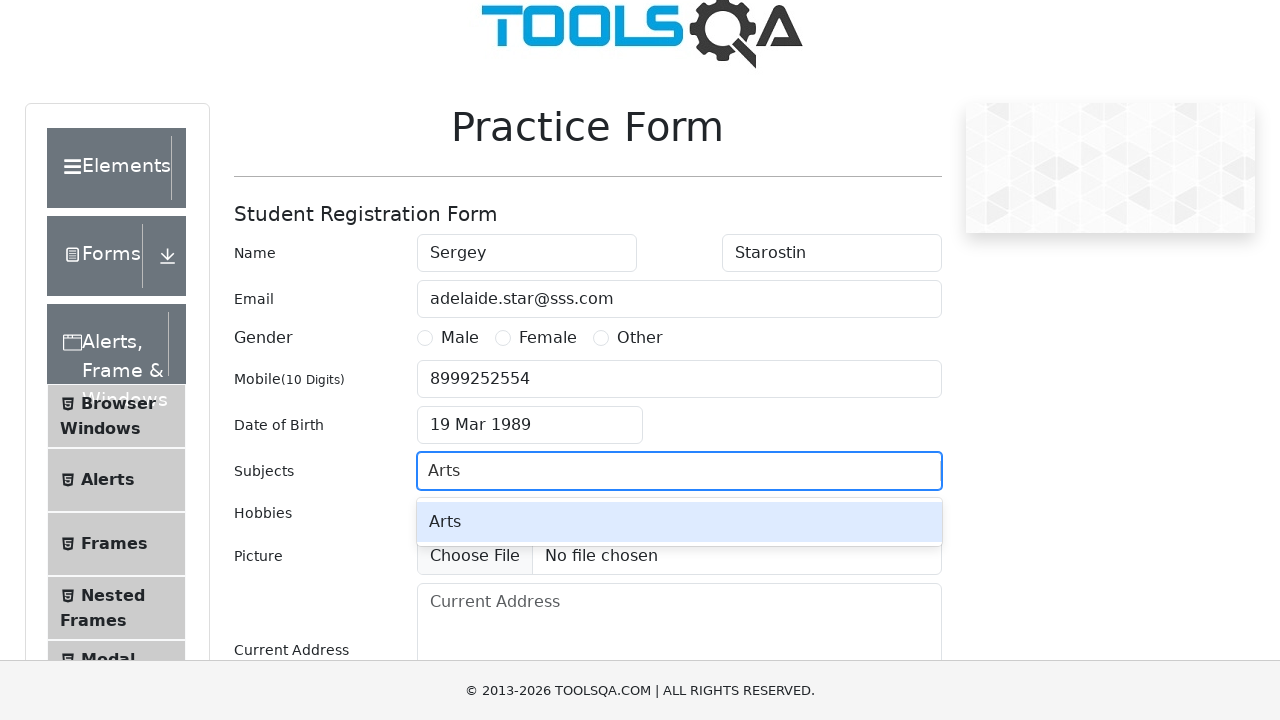